Navigates to the Gravity MVC test application and clicks on the Students link to navigate to the Students page

Starting URL: https://gravitymvctestapplication.azurewebsites.net/

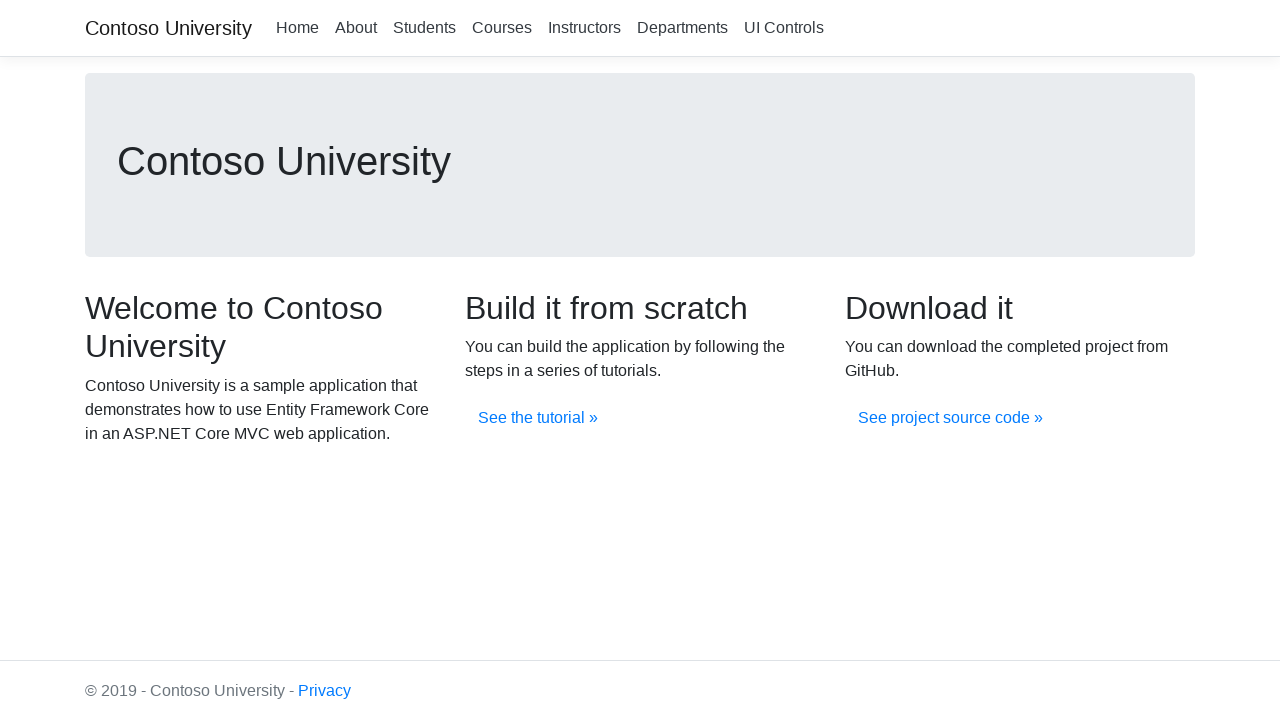

Navigated to Gravity MVC test application home page
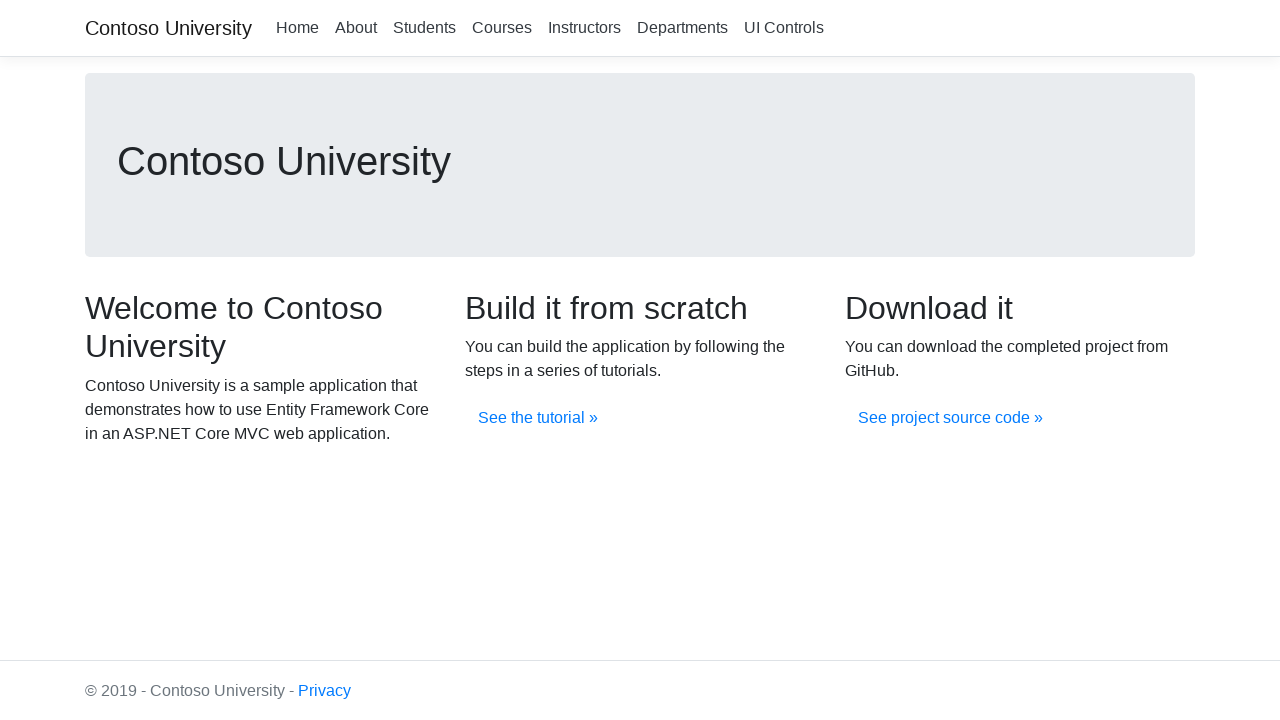

Clicked on Students link at (424, 28) on xpath=//a[.='Students']
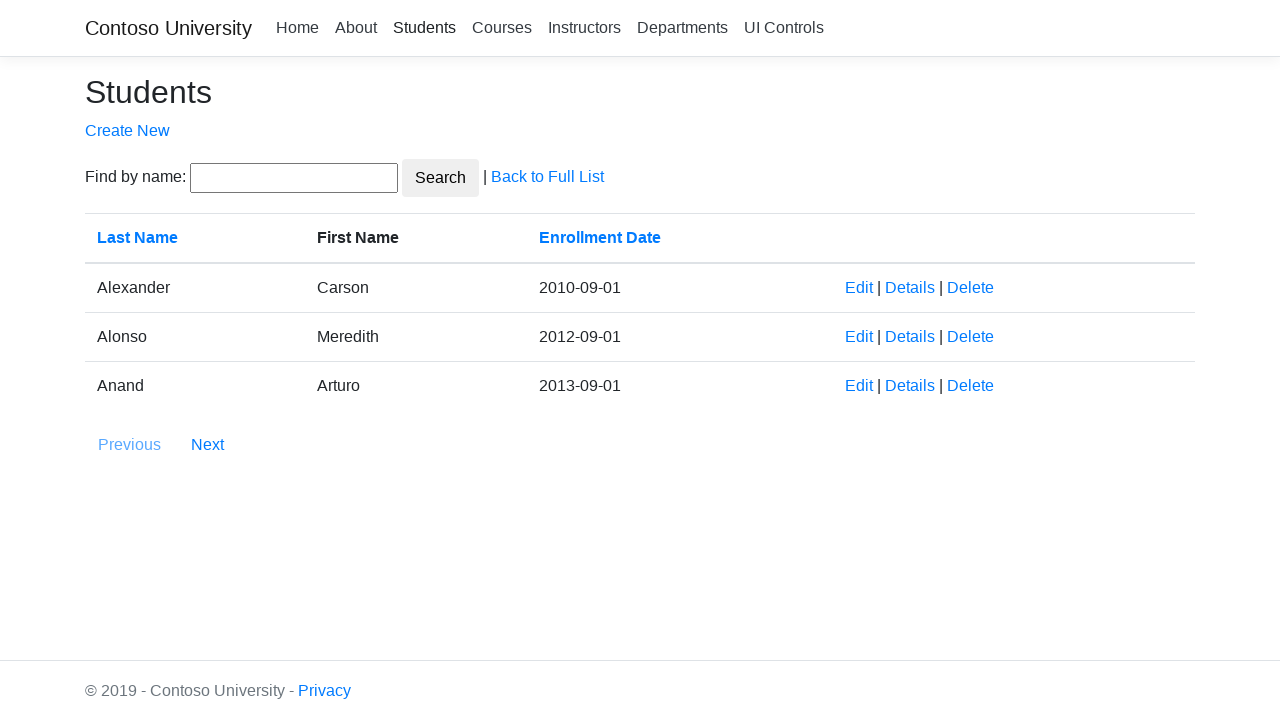

Waited for navigation to complete and page to load
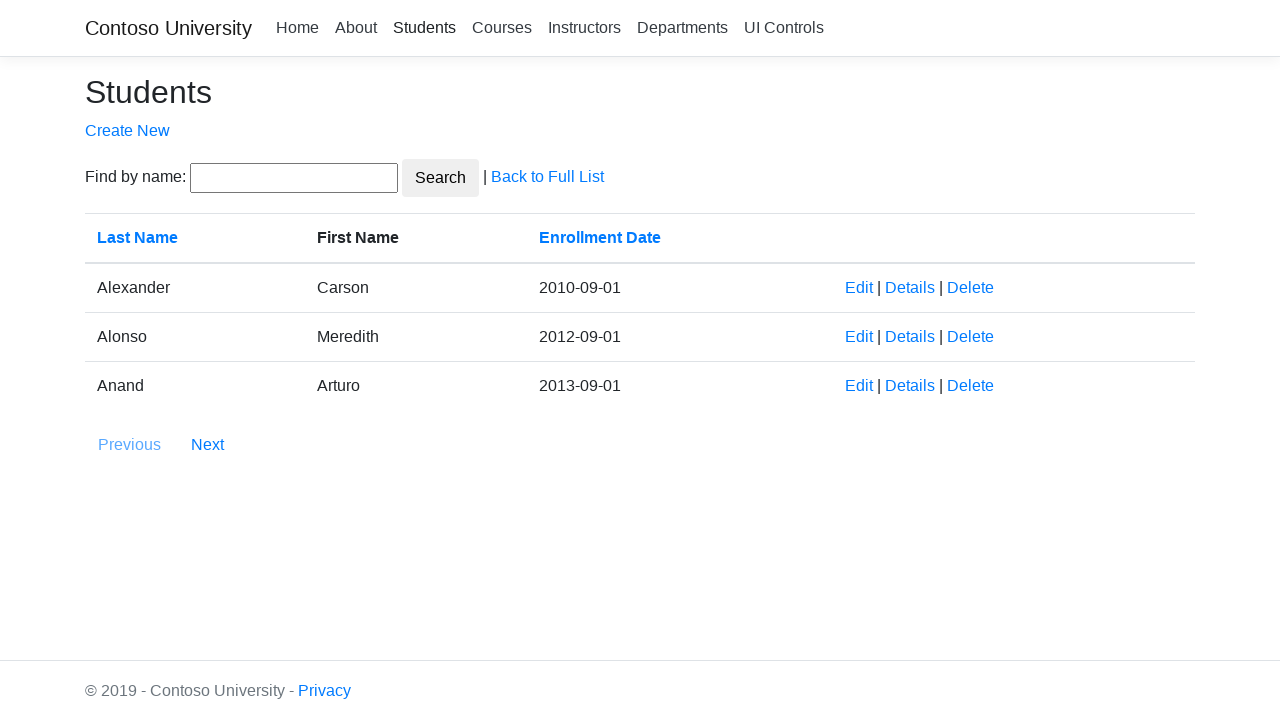

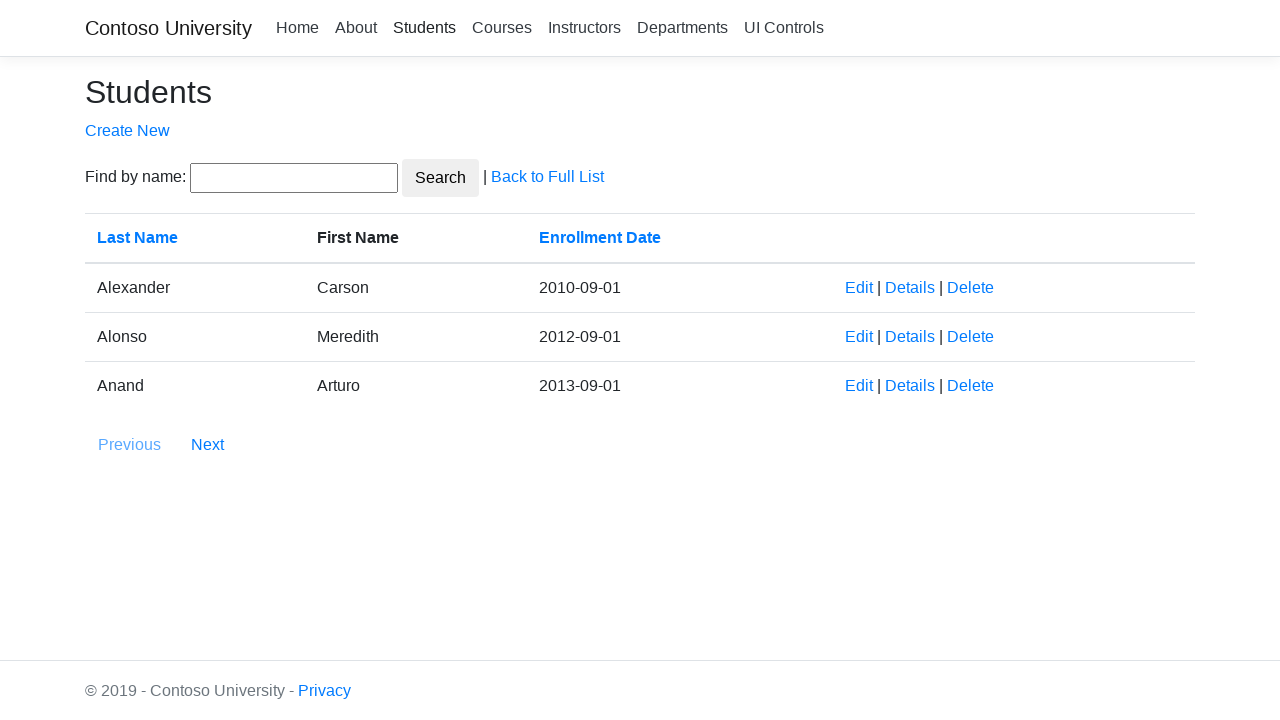